Verifies the presence and text content of "Remember me" checkbox label and "Forgot your password" link on the login page, and validates the href attribute of the forgot password link

Starting URL: https://login1.nextbasecrm.com

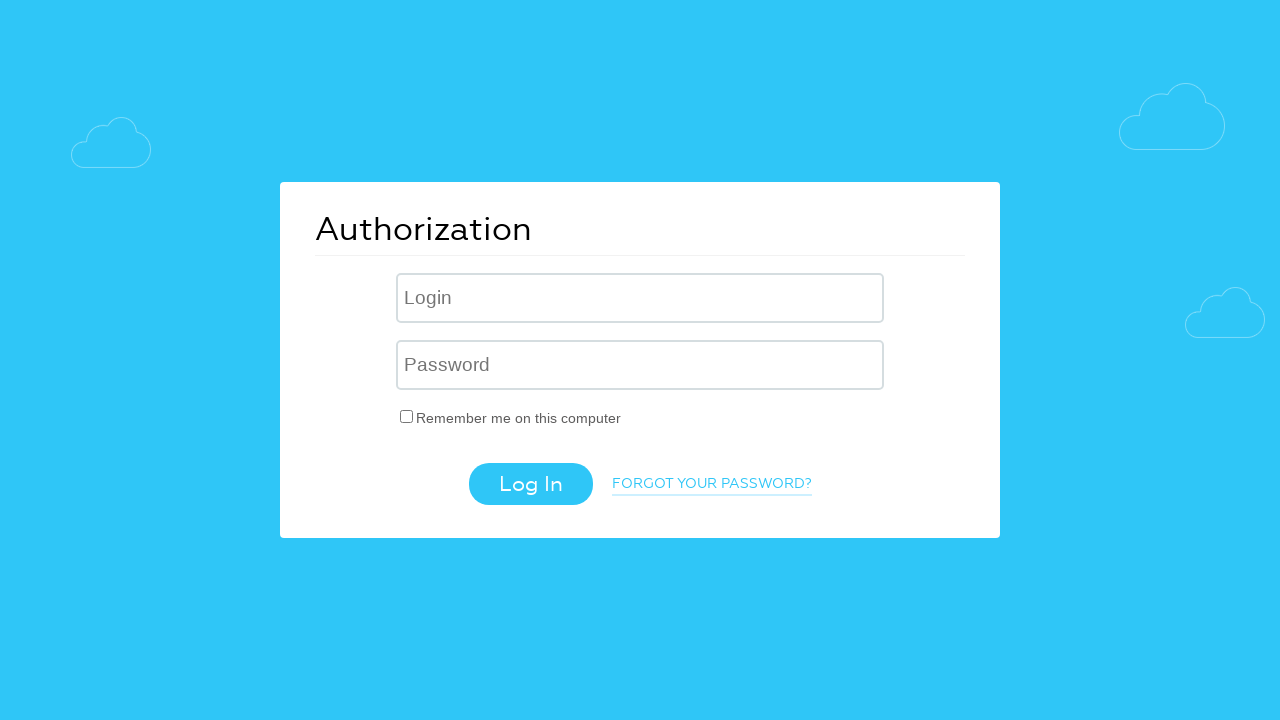

Waited for 'Remember me' checkbox label to load
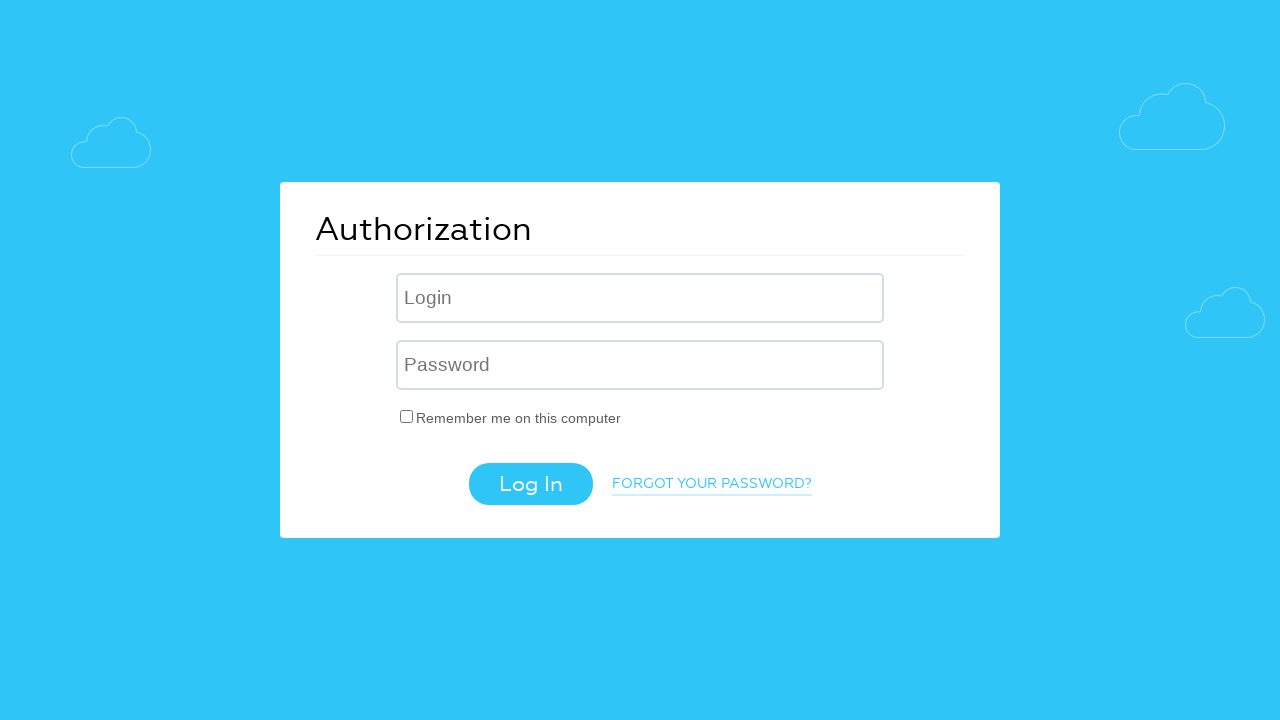

Retrieved text content of 'Remember me' checkbox label
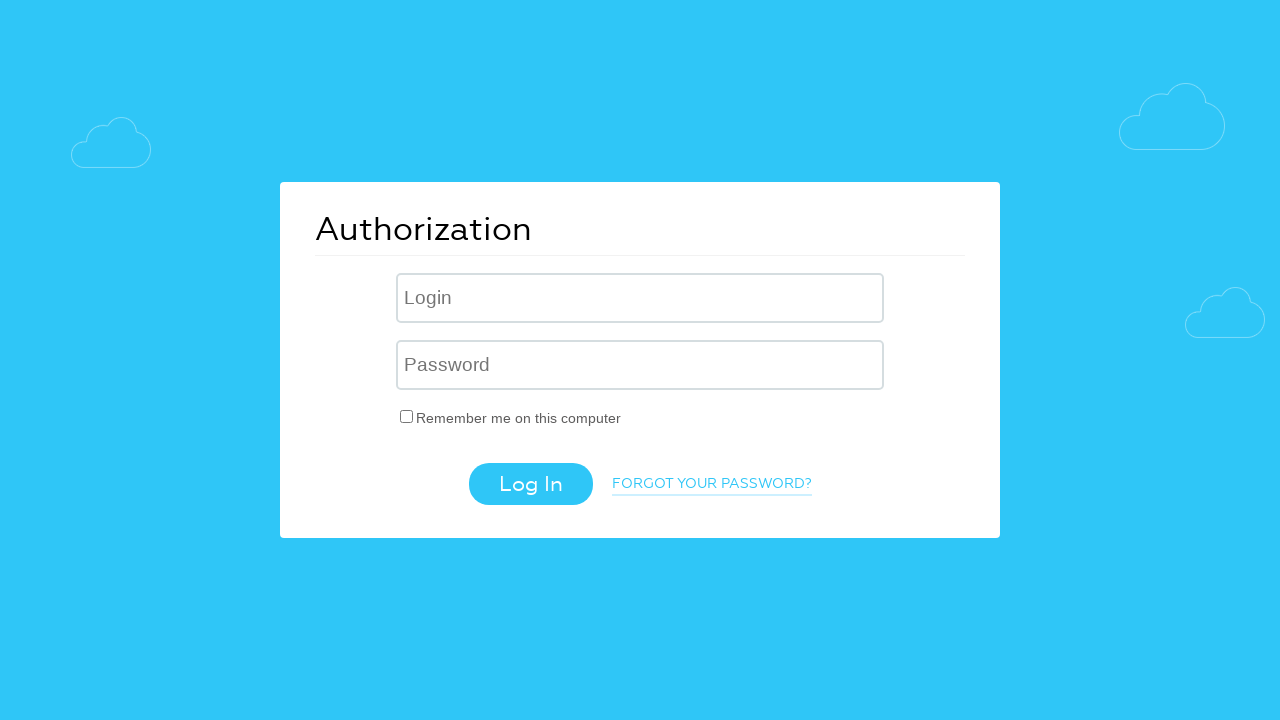

Verified 'Remember me' checkbox label text matches expected: 'Remember me on this computer'
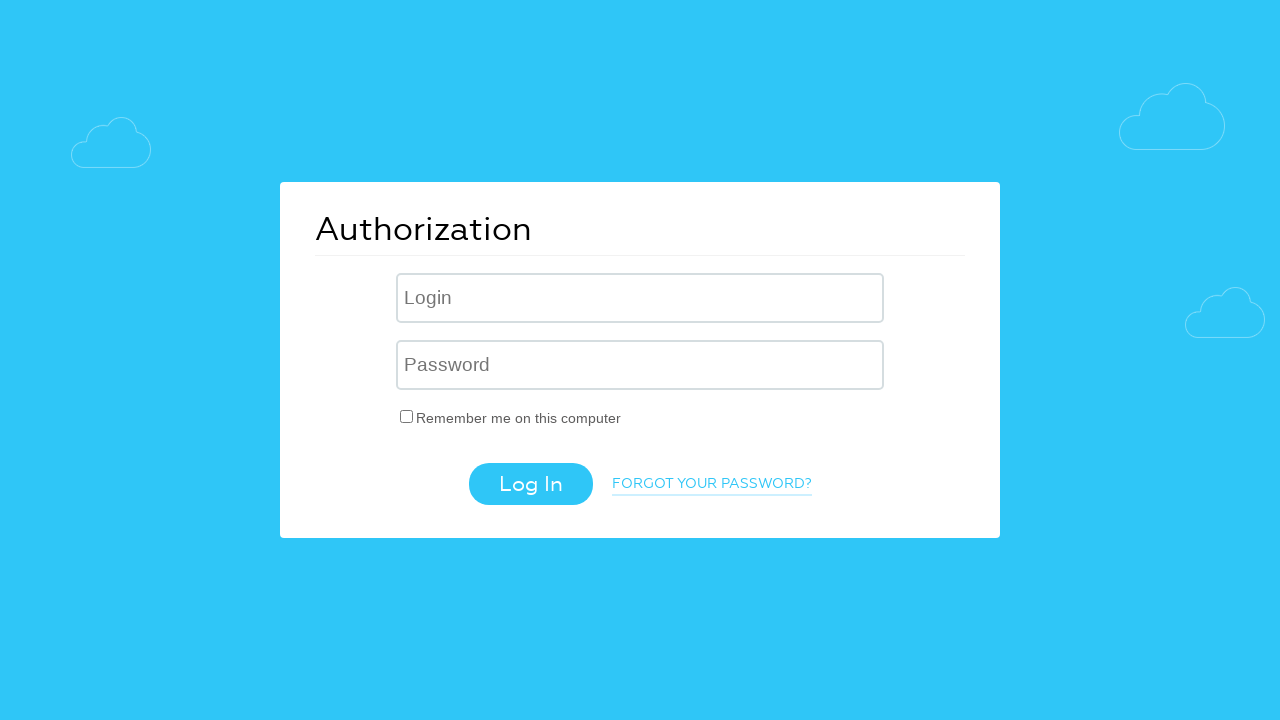

Retrieved text content of 'Forgot your password' link
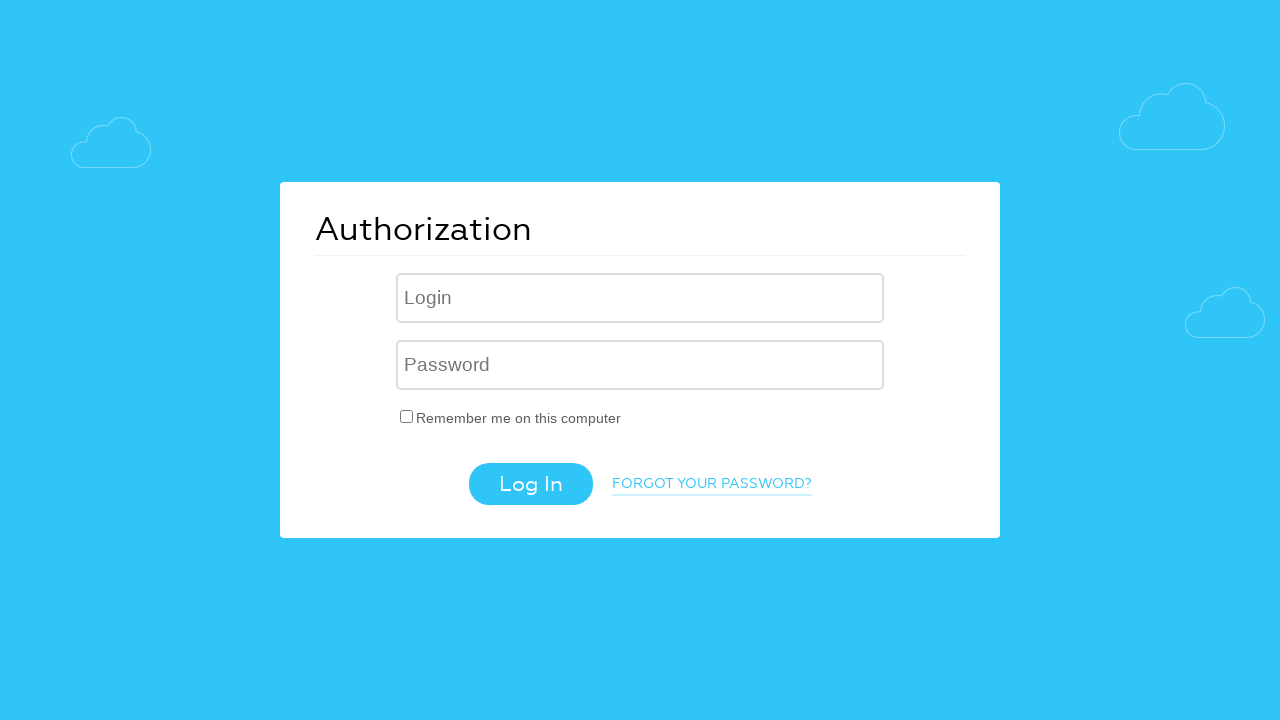

Verified 'Forgot your password' link text matches expected: 'Forgot your password?'
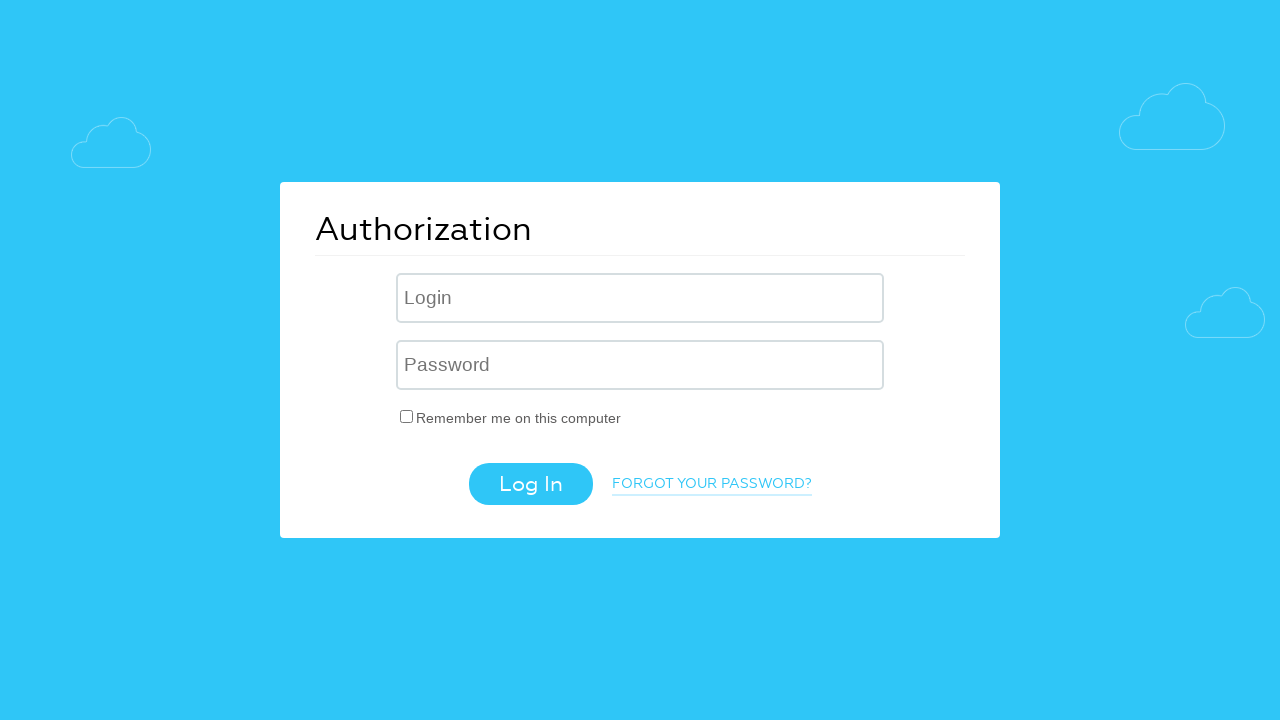

Retrieved href attribute from 'Forgot your password' link
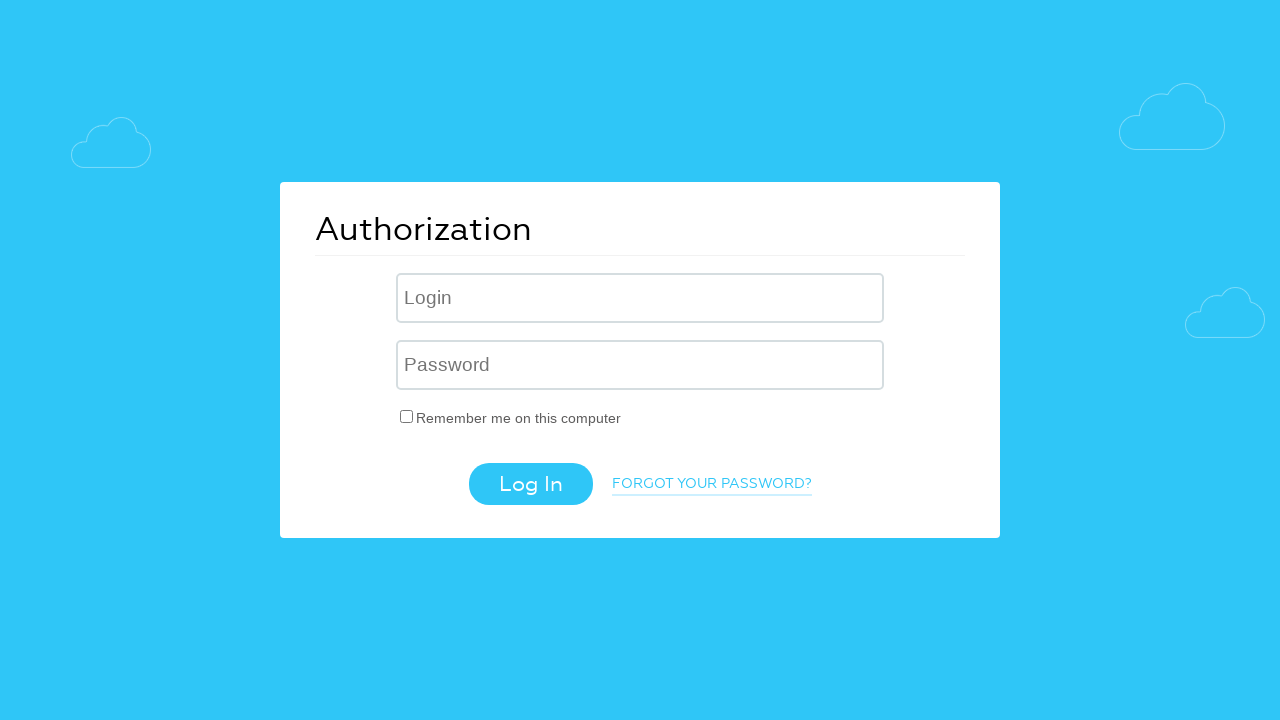

Verified href attribute contains expected value: 'forgot_password=yes'
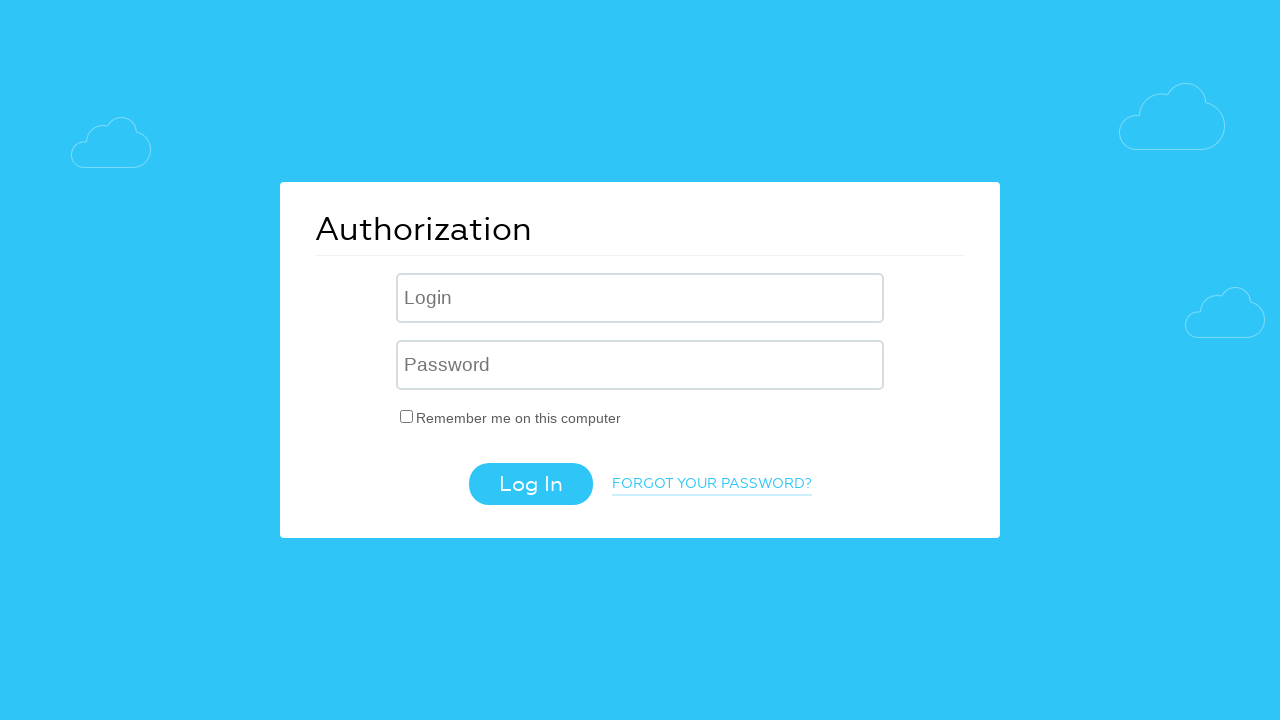

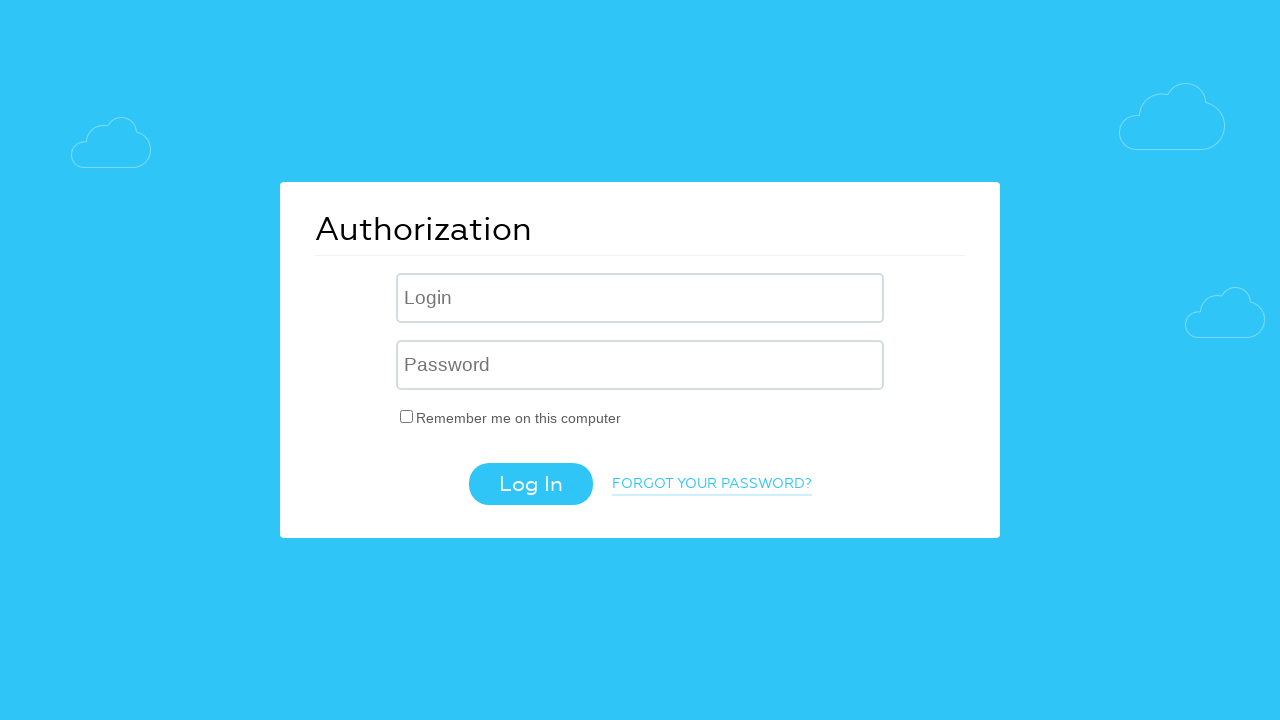